Tests clicking a link and verifying navigation to a new page by checking the page heading

Starting URL: https://kristinek.github.io/site/examples/actions

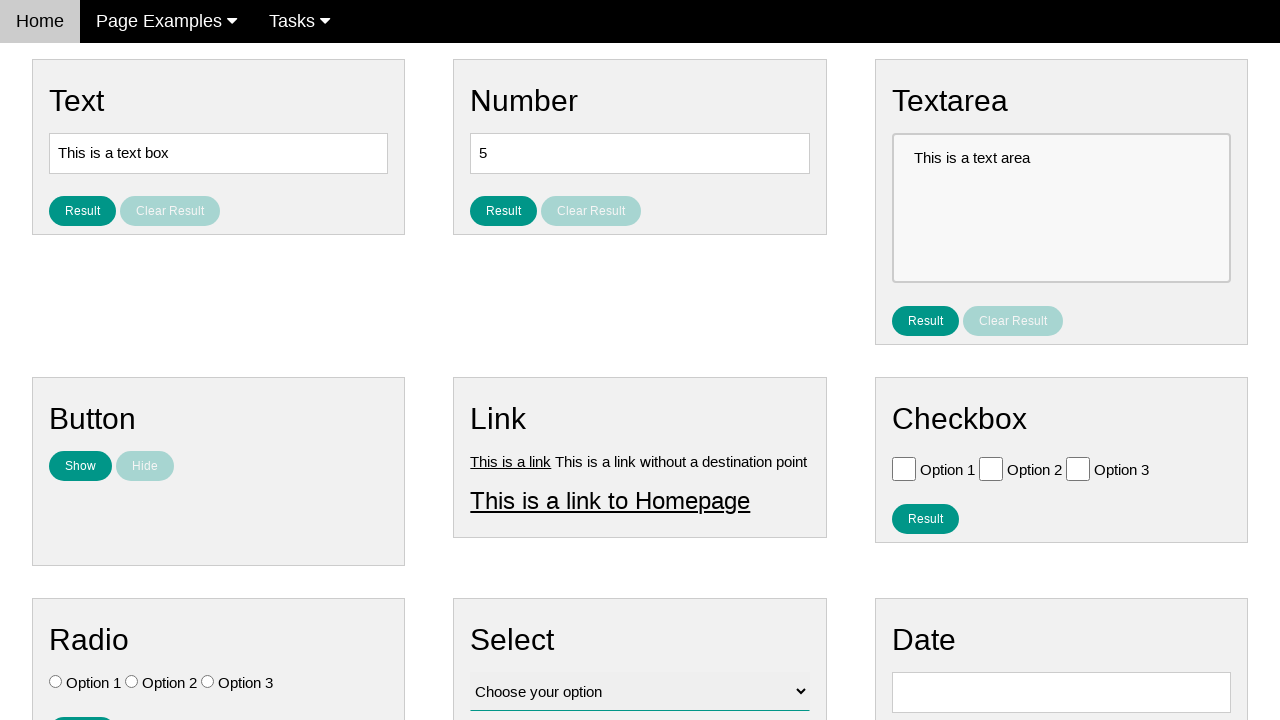

Clicked link1 element at (511, 461) on #link1
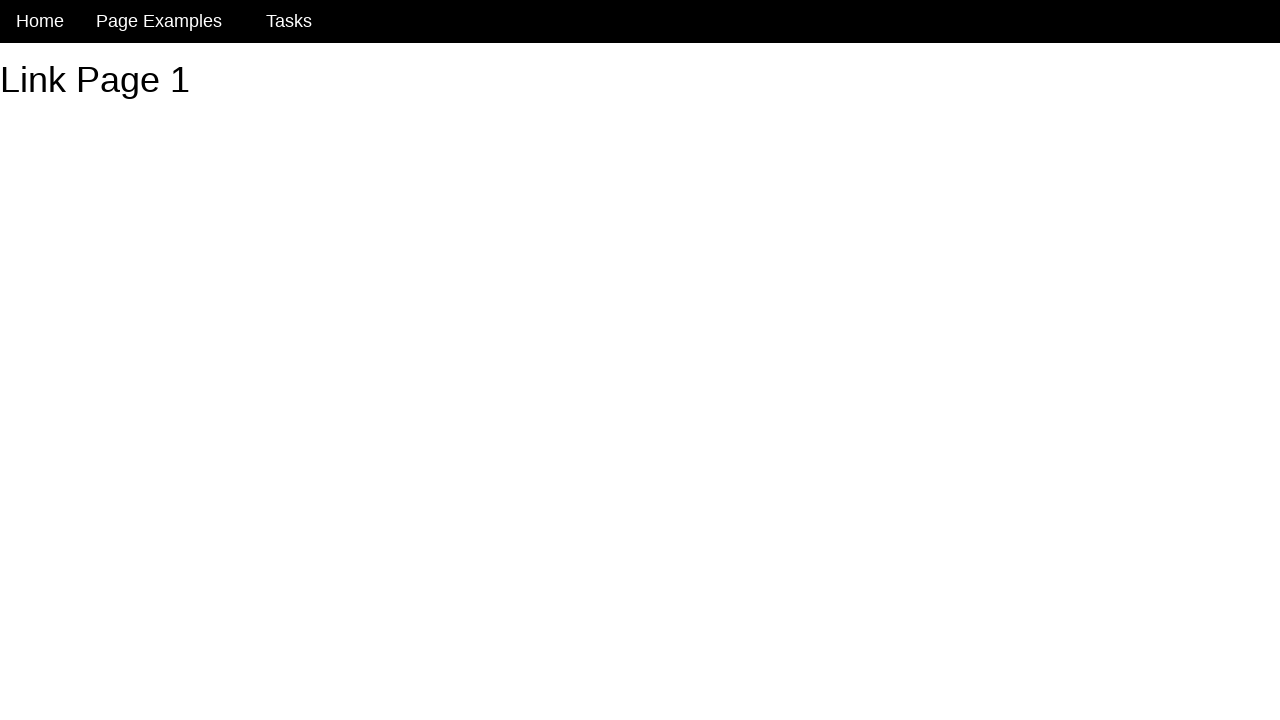

Waited for heading element to load on new page
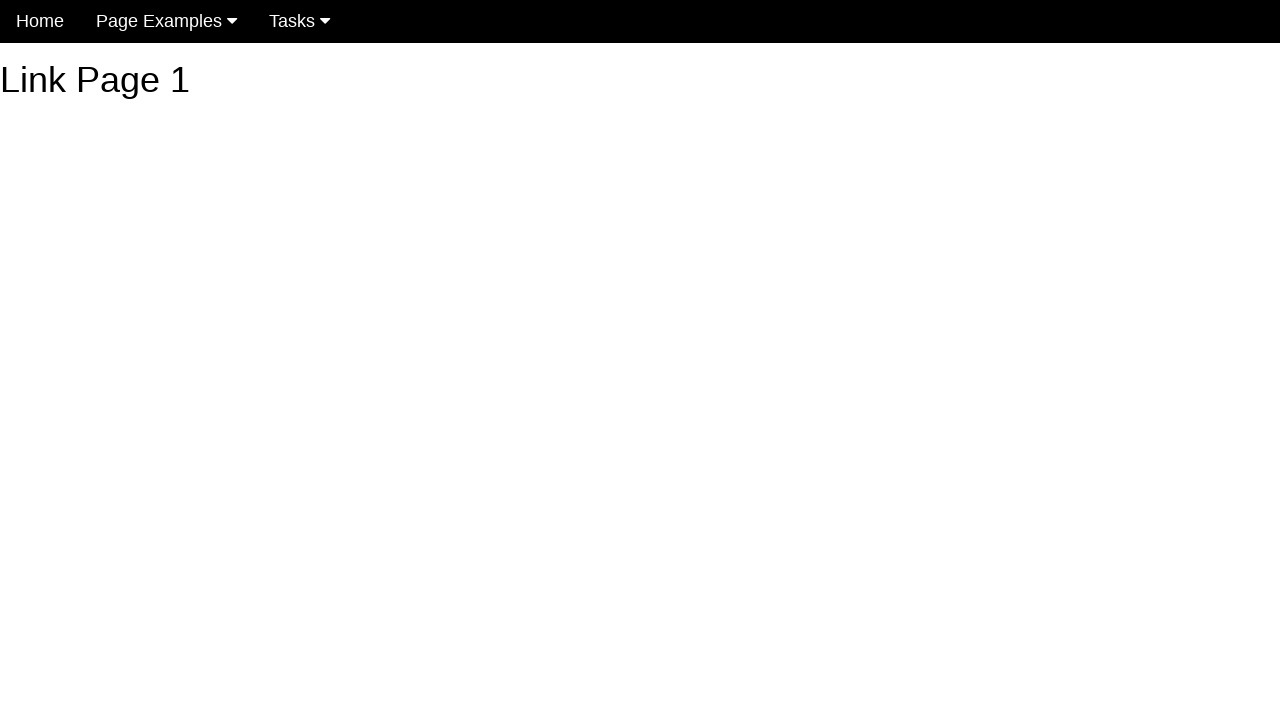

Located heading element
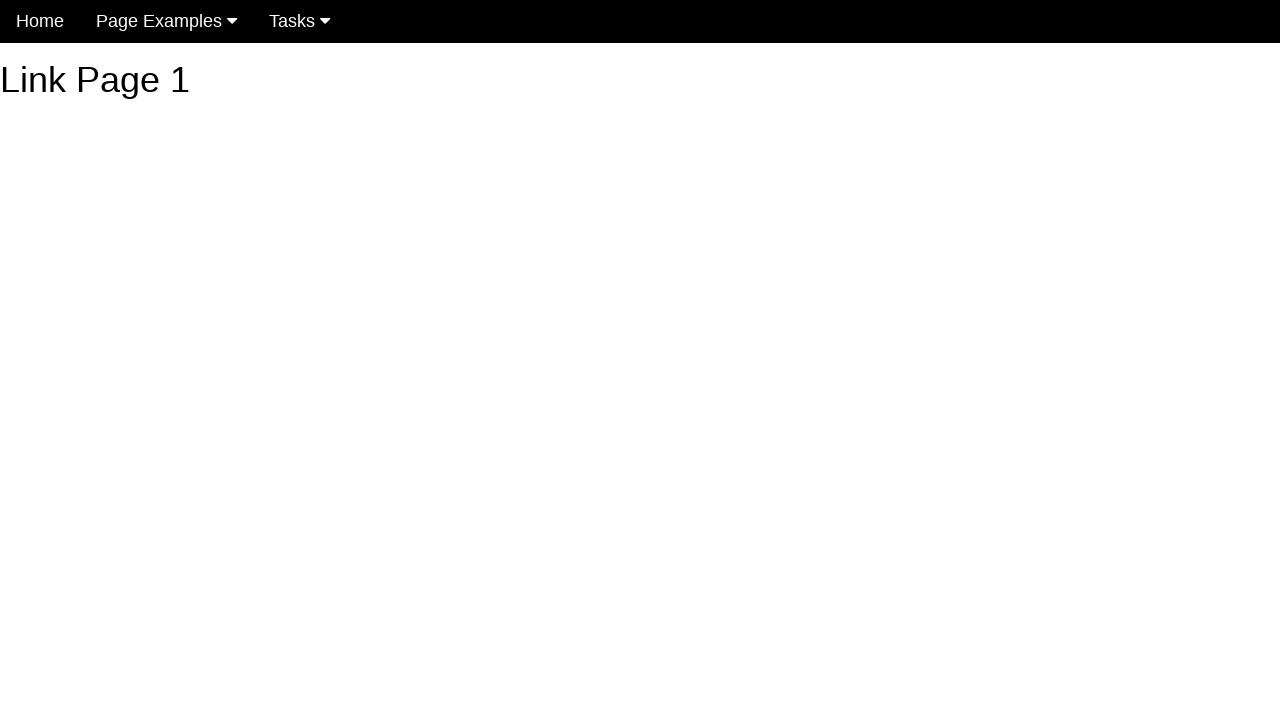

Verified heading text is 'Link Page 1' - navigation successful
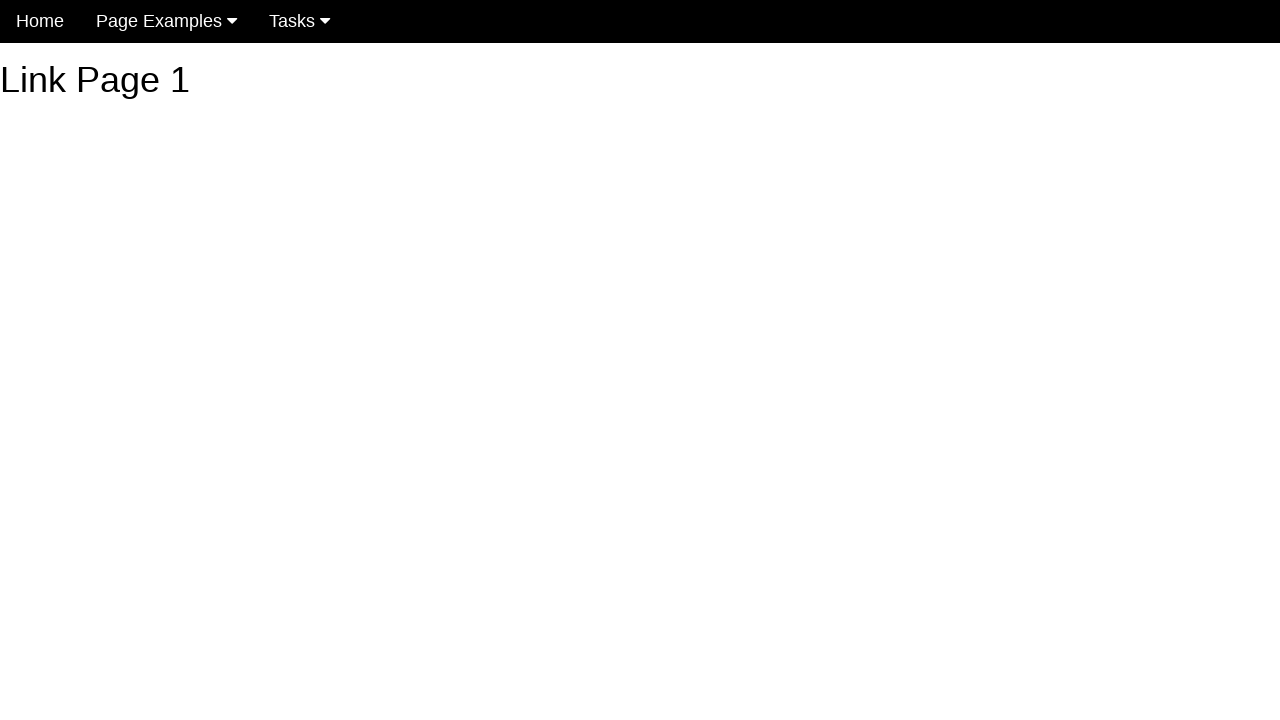

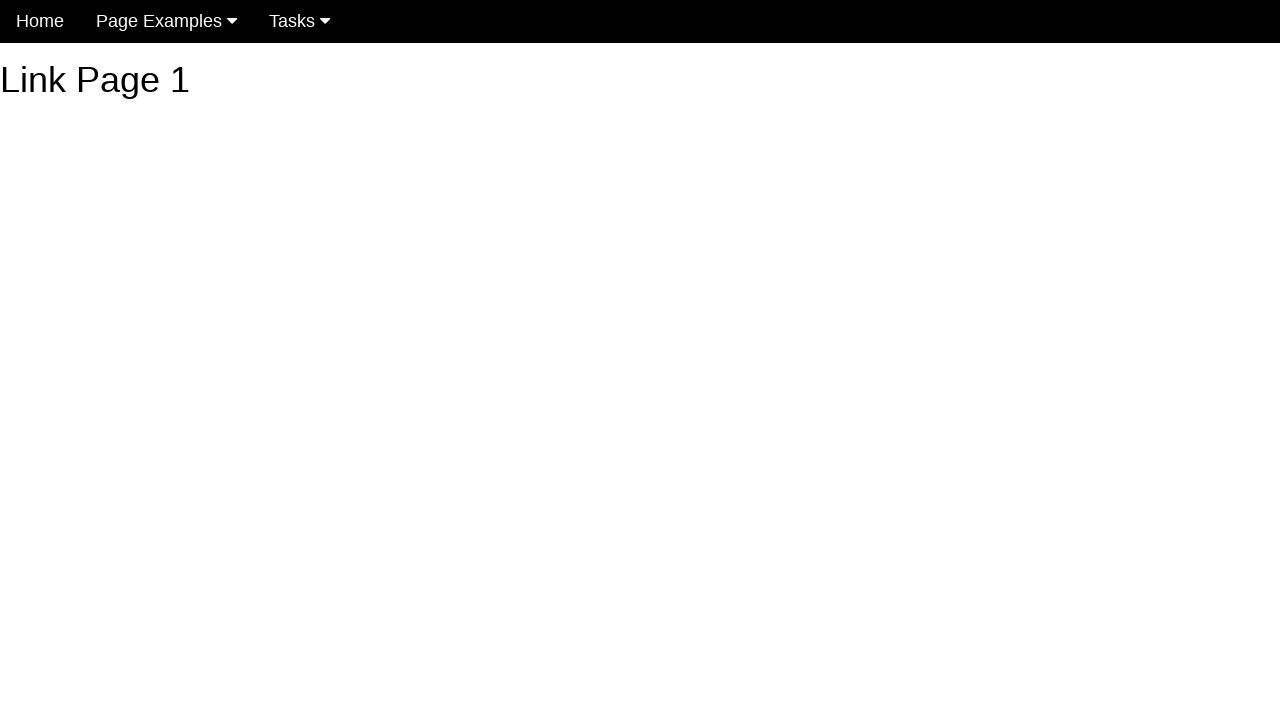